Tests navigation between main page and requirements page, then uses browser back to return to main page

Starting URL: https://bugbank.netlify.app/

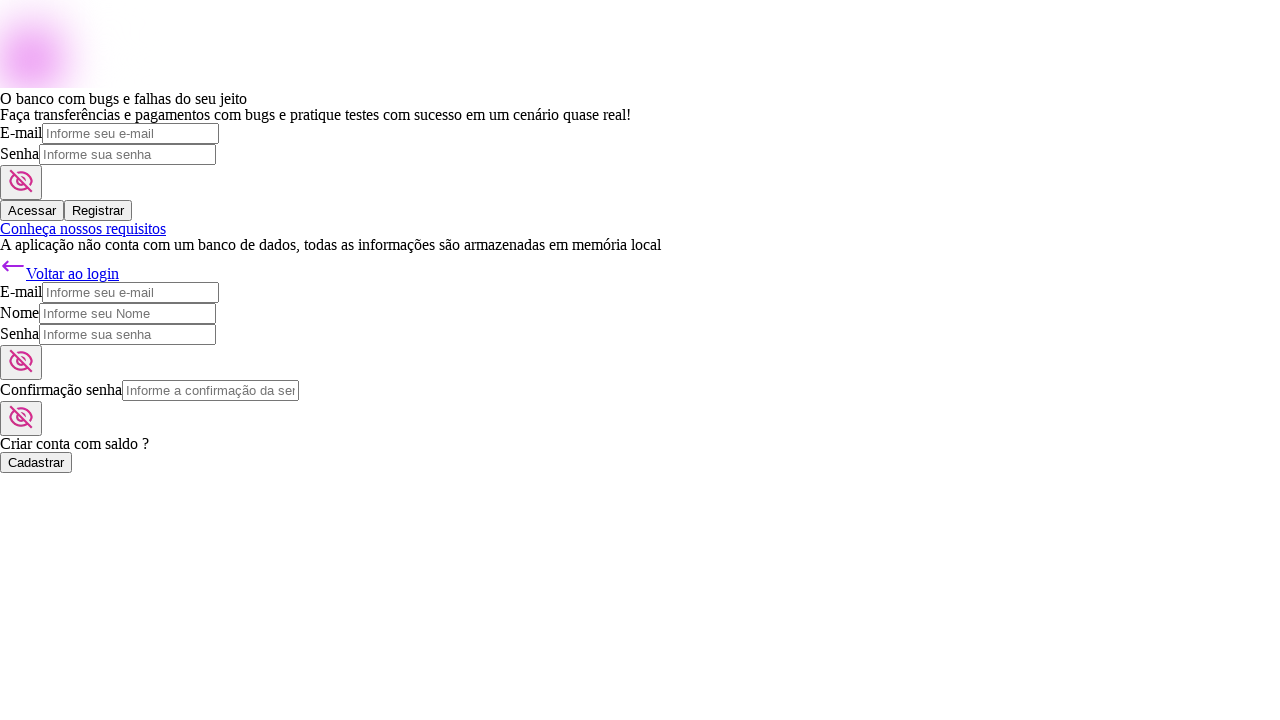

Clicked on 'Conheça nossos requisitos' link to navigate to requirements page at (83, 228) on text=Conheça nossos requisitos
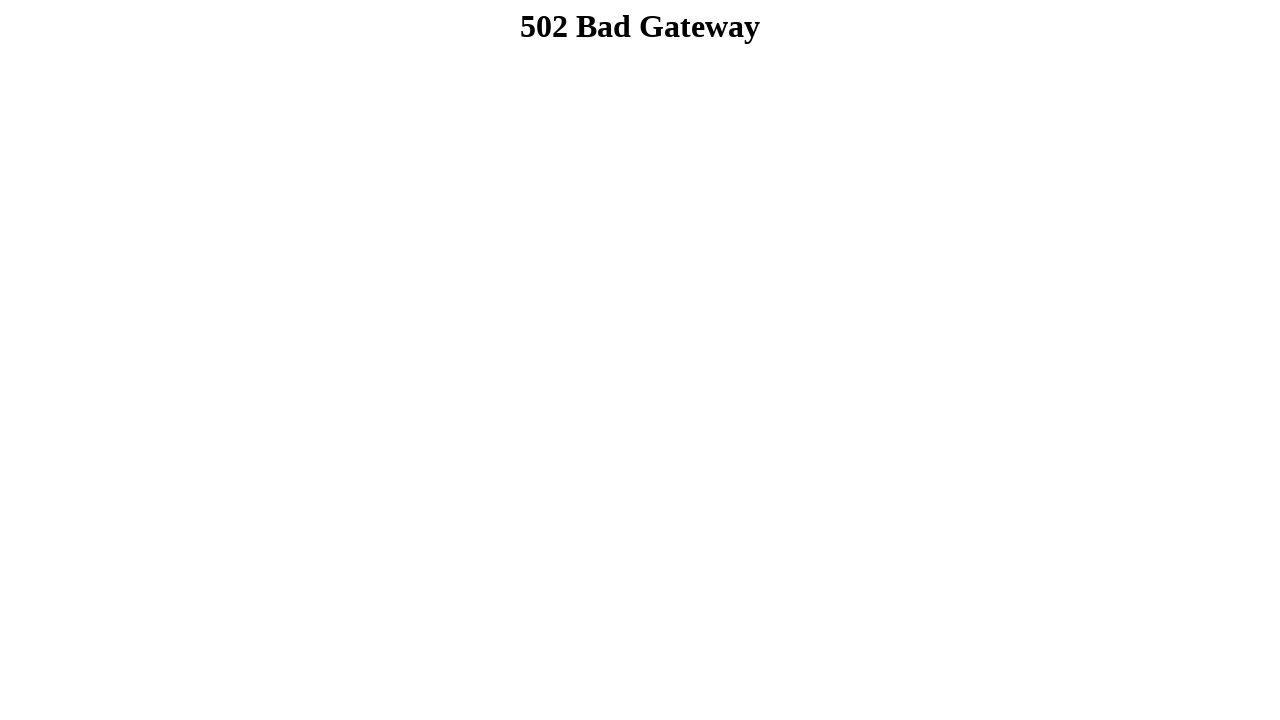

Waited for navigation to requirements page URL
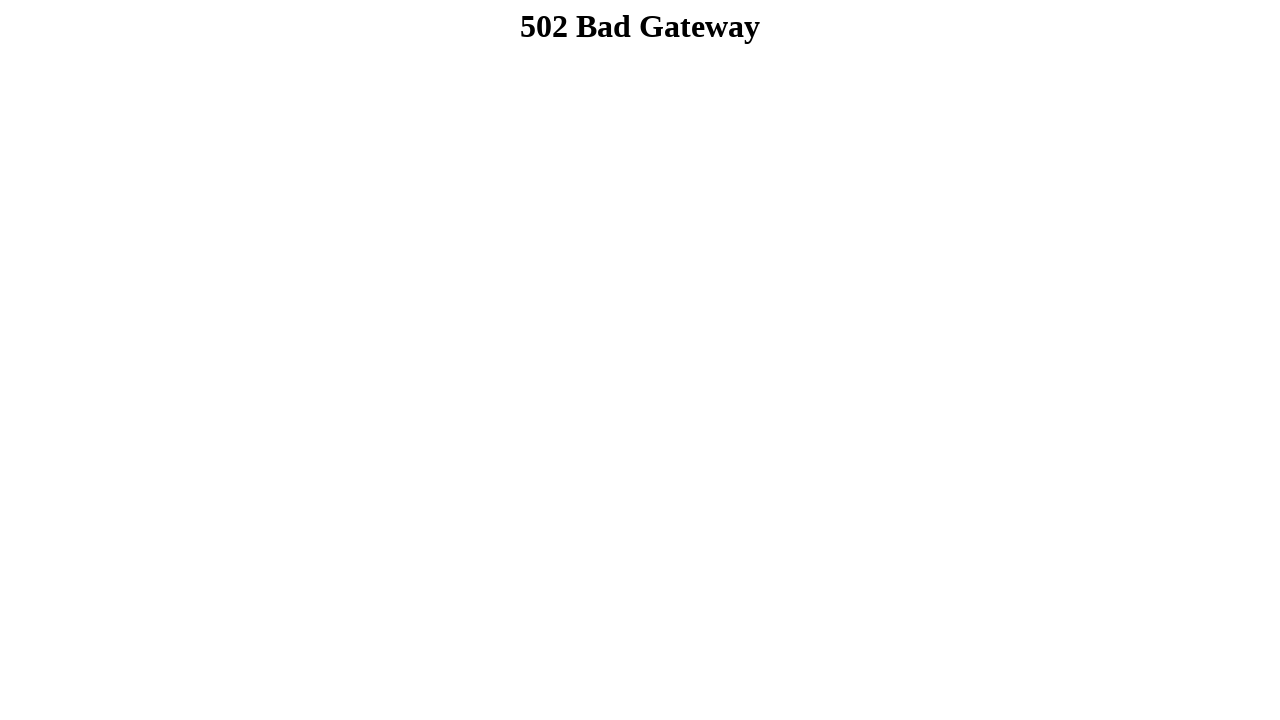

Asserted current URL is requirements page
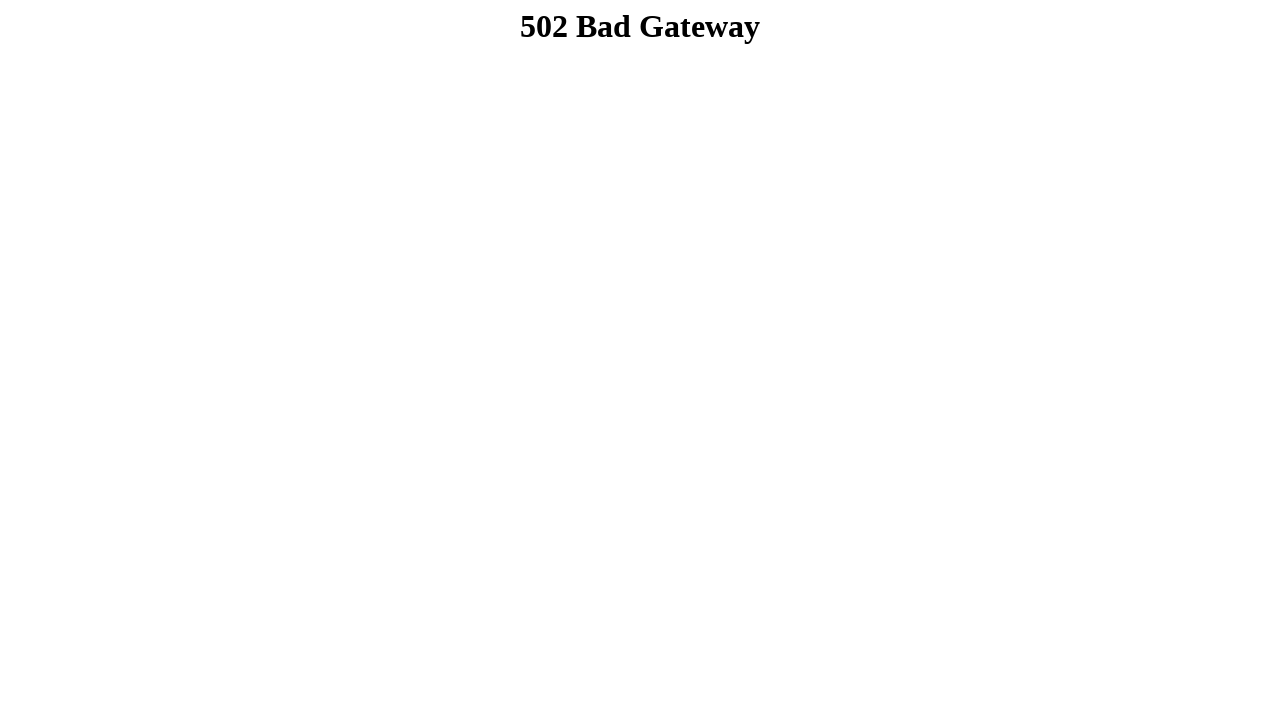

Used browser back button to navigate back to main page
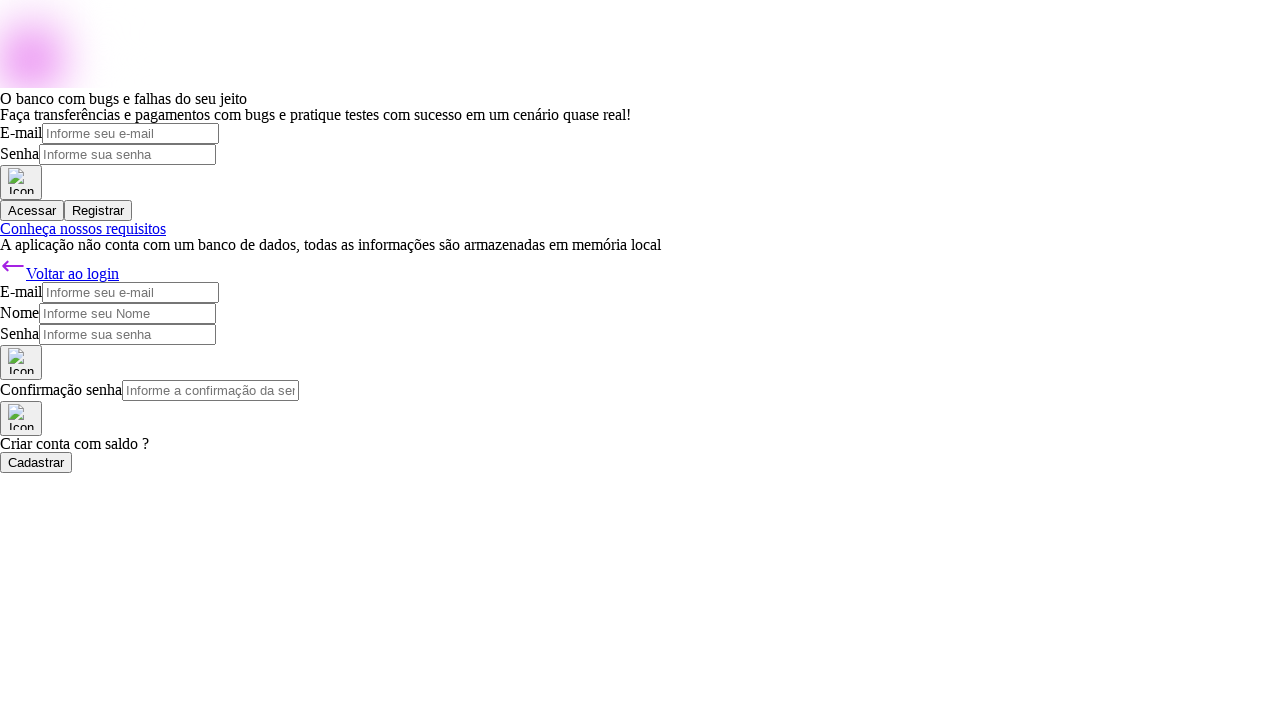

Waited for navigation back to main page URL
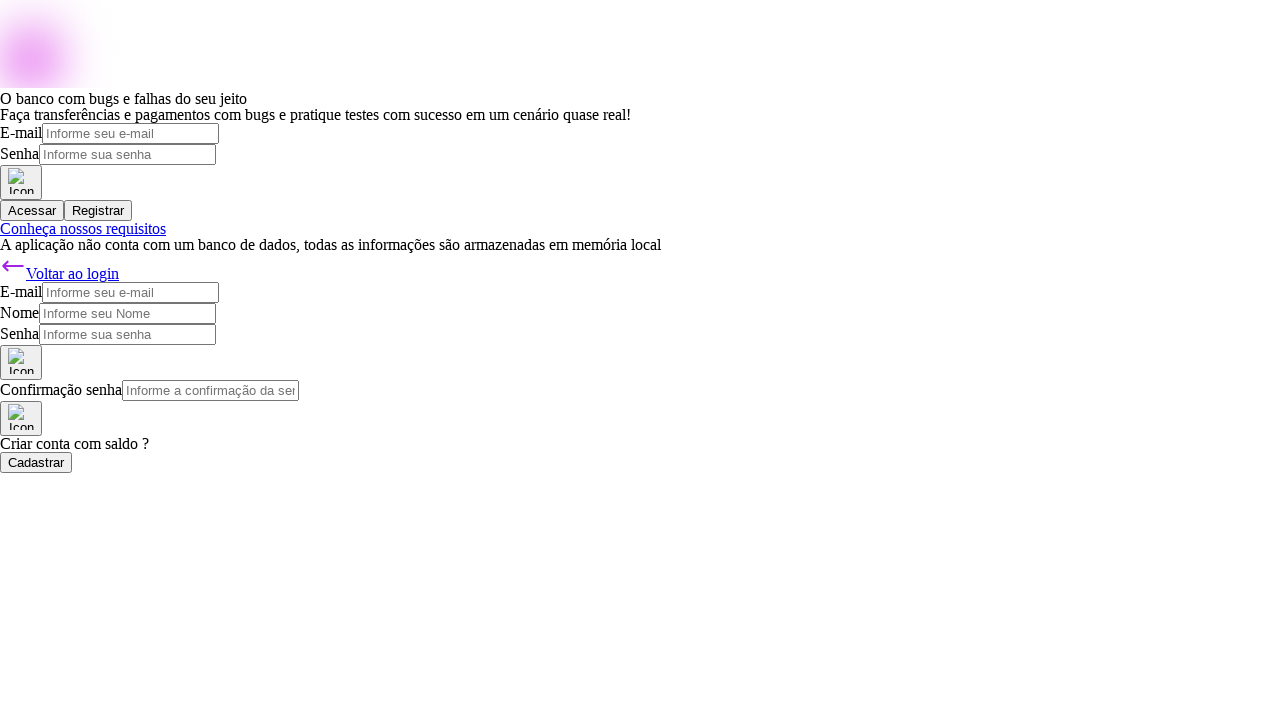

Asserted current URL is main page
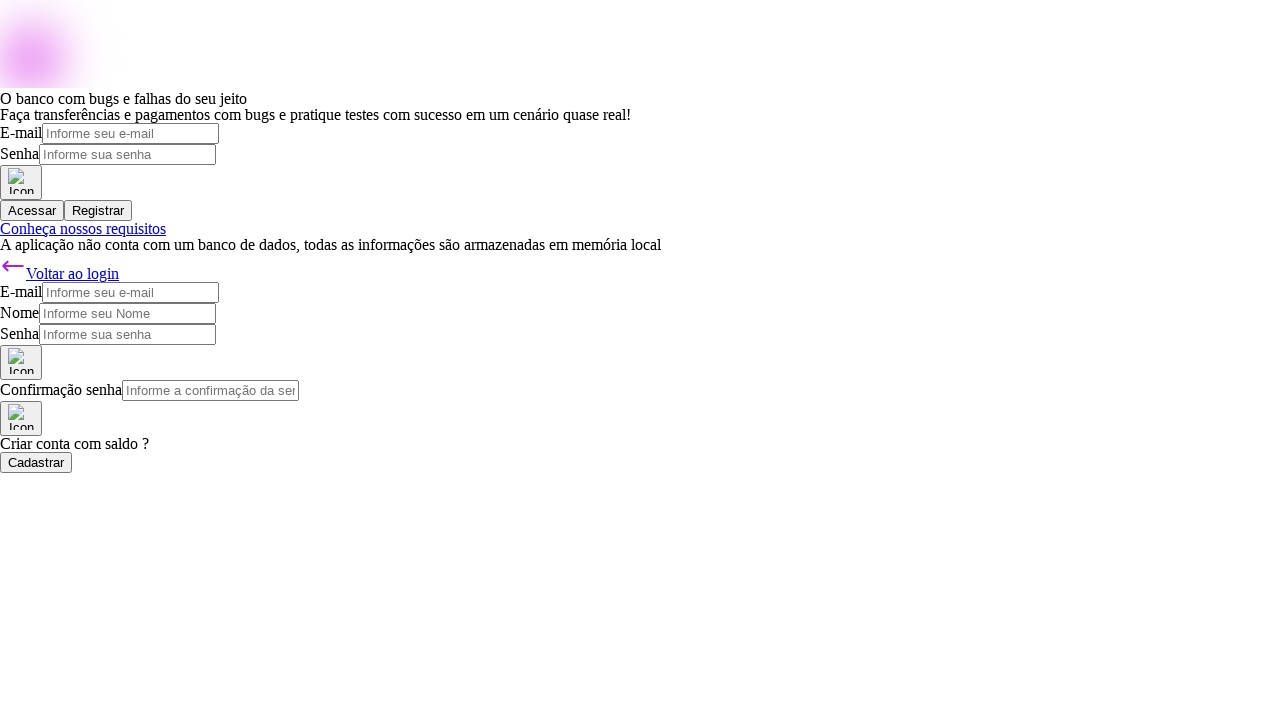

Located login button ('Acessar') on main page
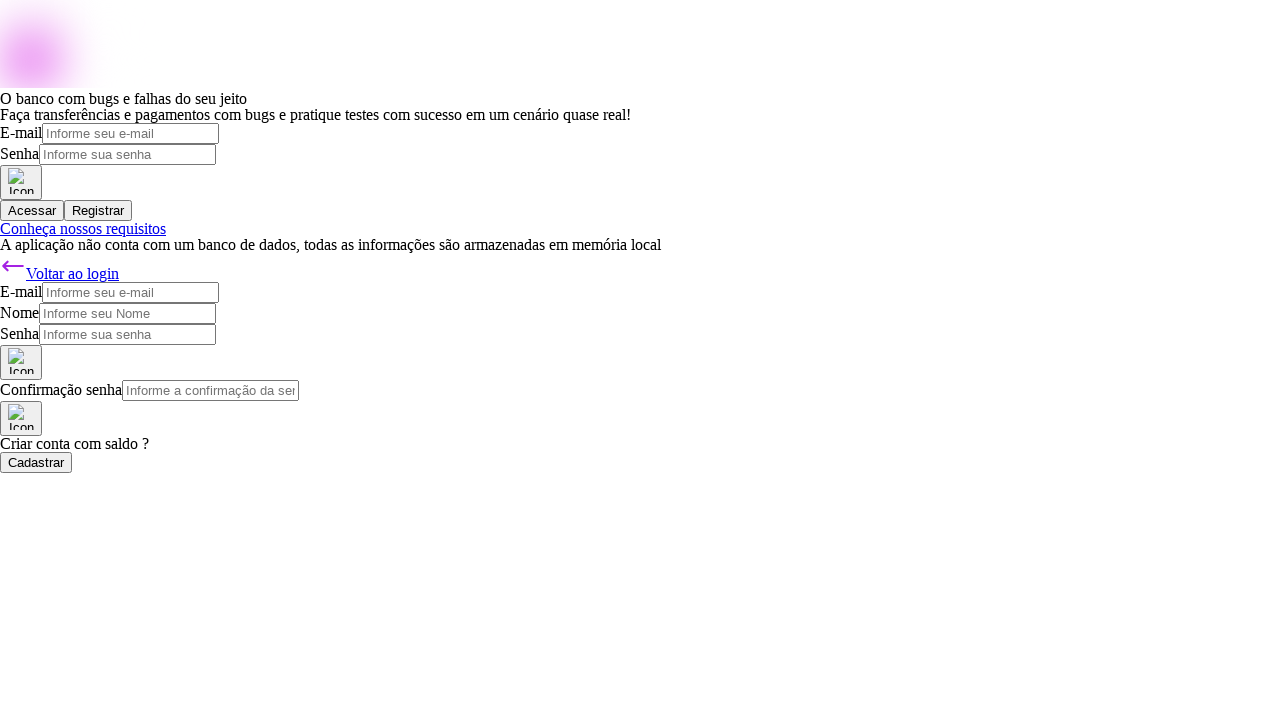

Asserted login button is visible on main page
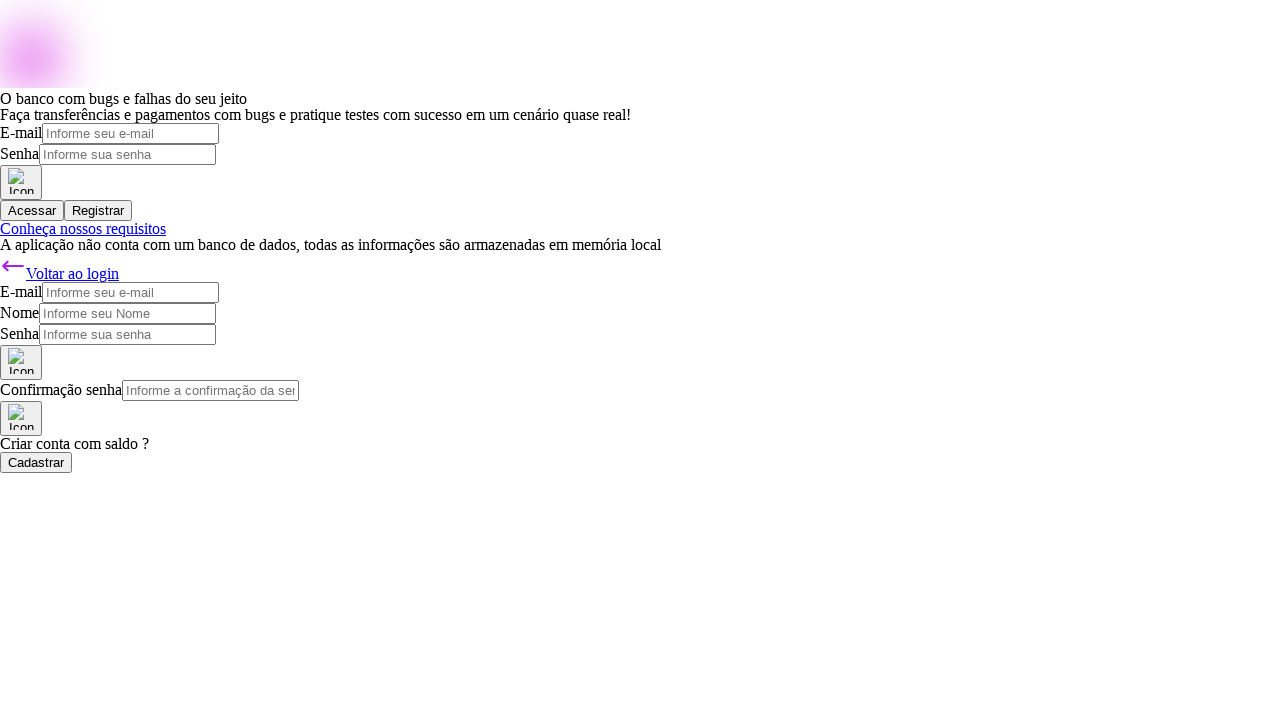

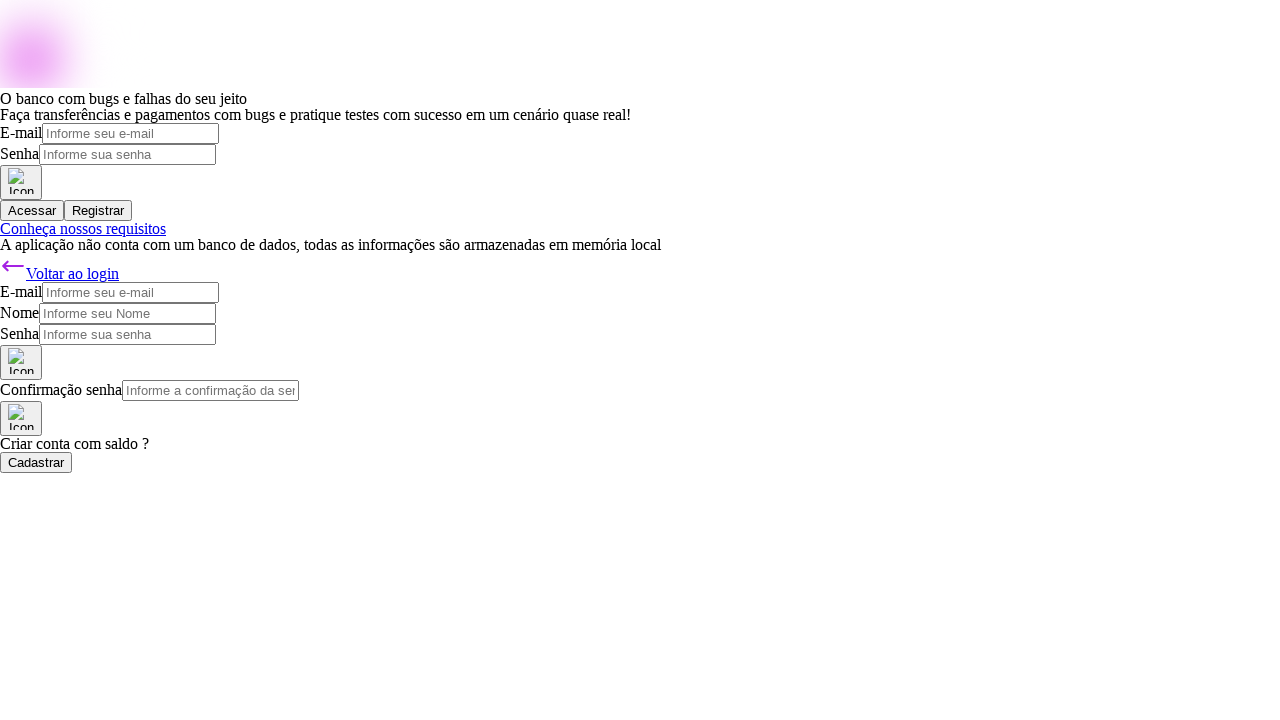